Solves a math captcha by calculating a value from displayed text, entering the answer, selecting checkbox and radio button options, and submitting the form

Starting URL: https://suninjuly.github.io/math.html

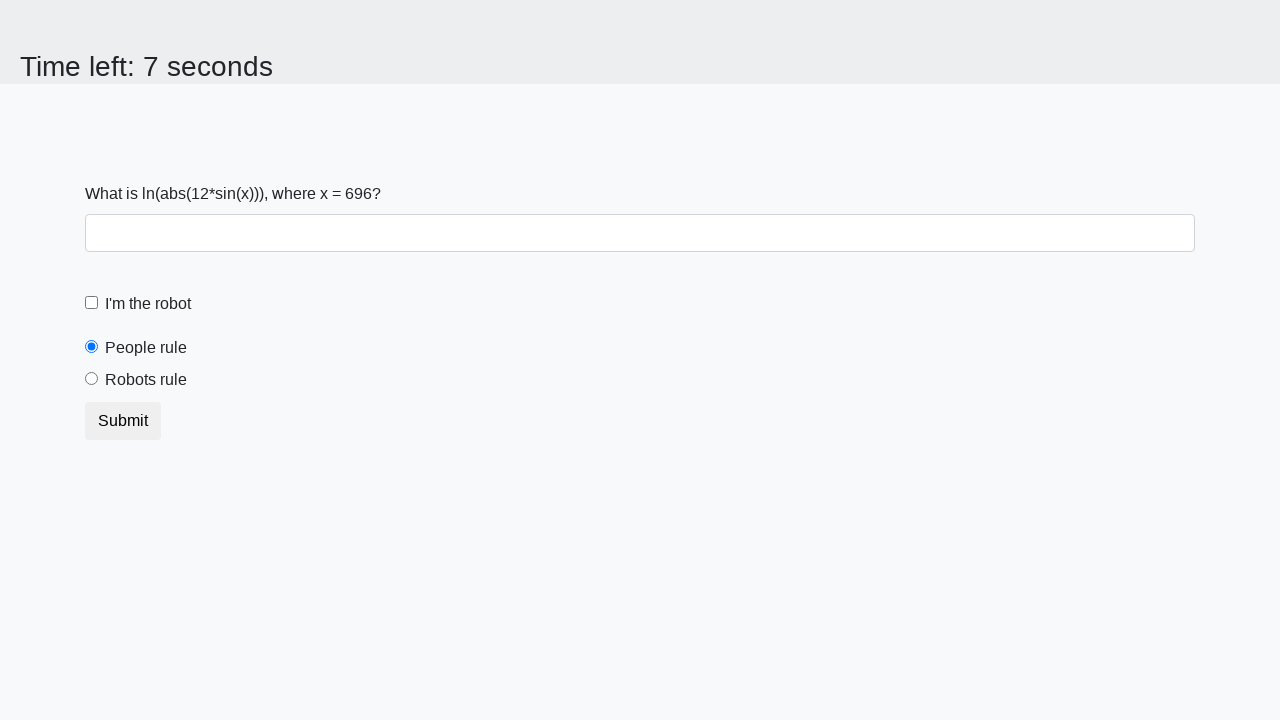

Located the input_value element on the page
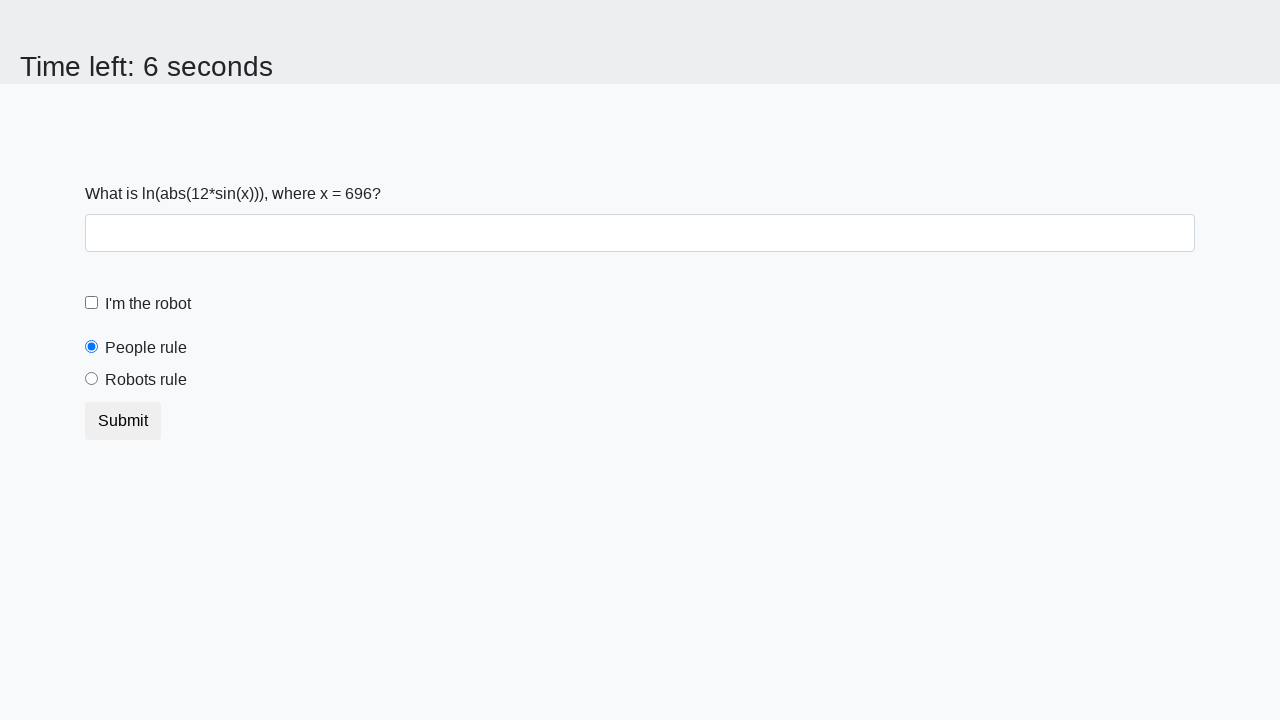

Extracted text content from input_value element
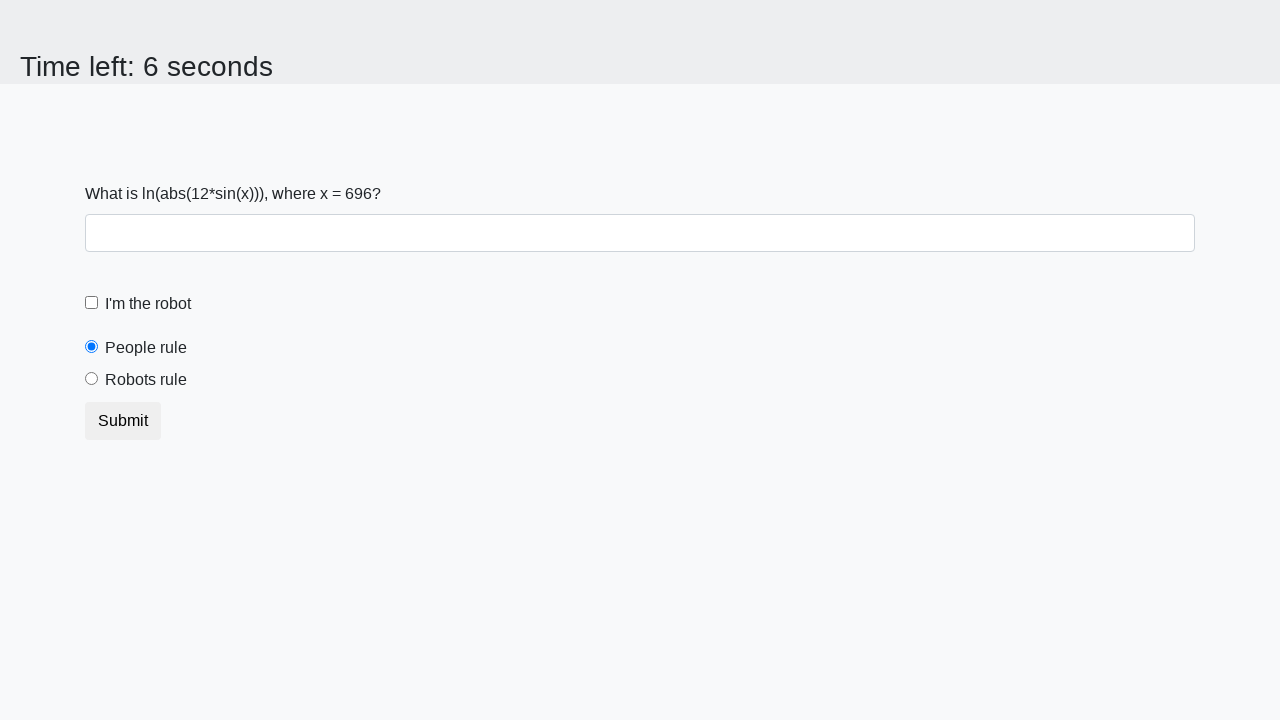

Calculated math captcha answer using formula log(abs(12*sin(x)))
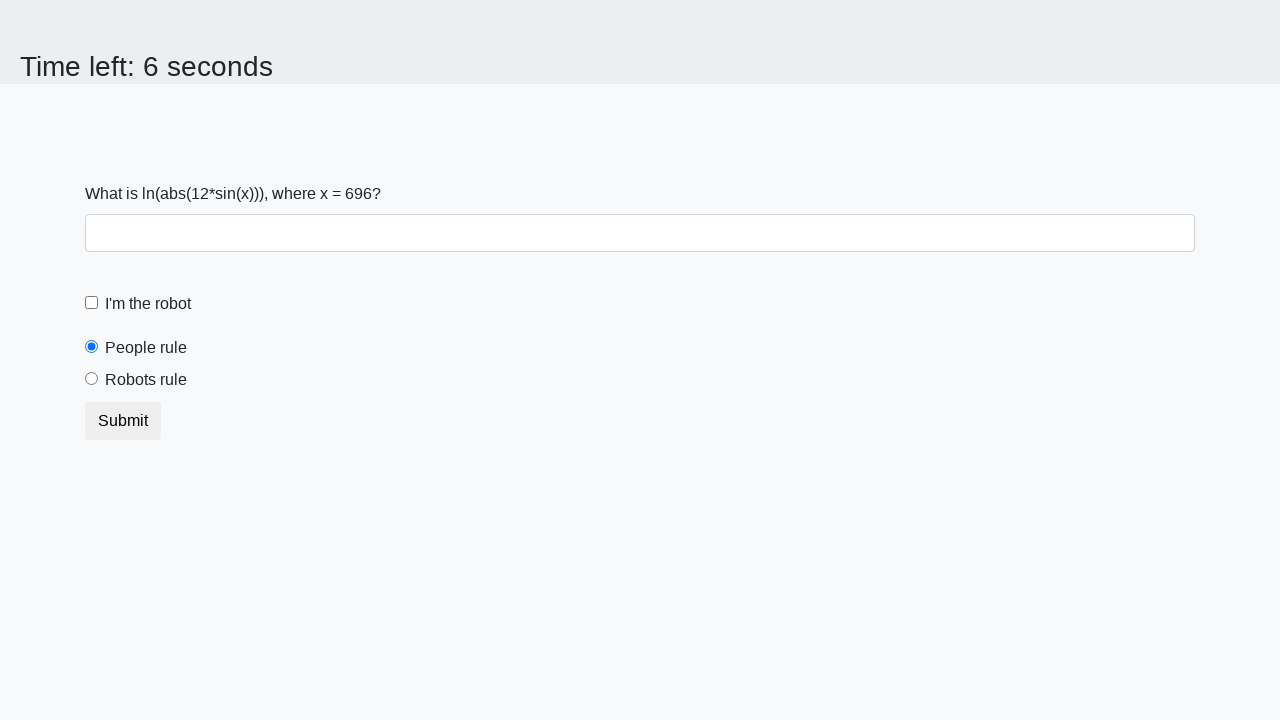

Filled answer field with calculated value on [id="answer"]
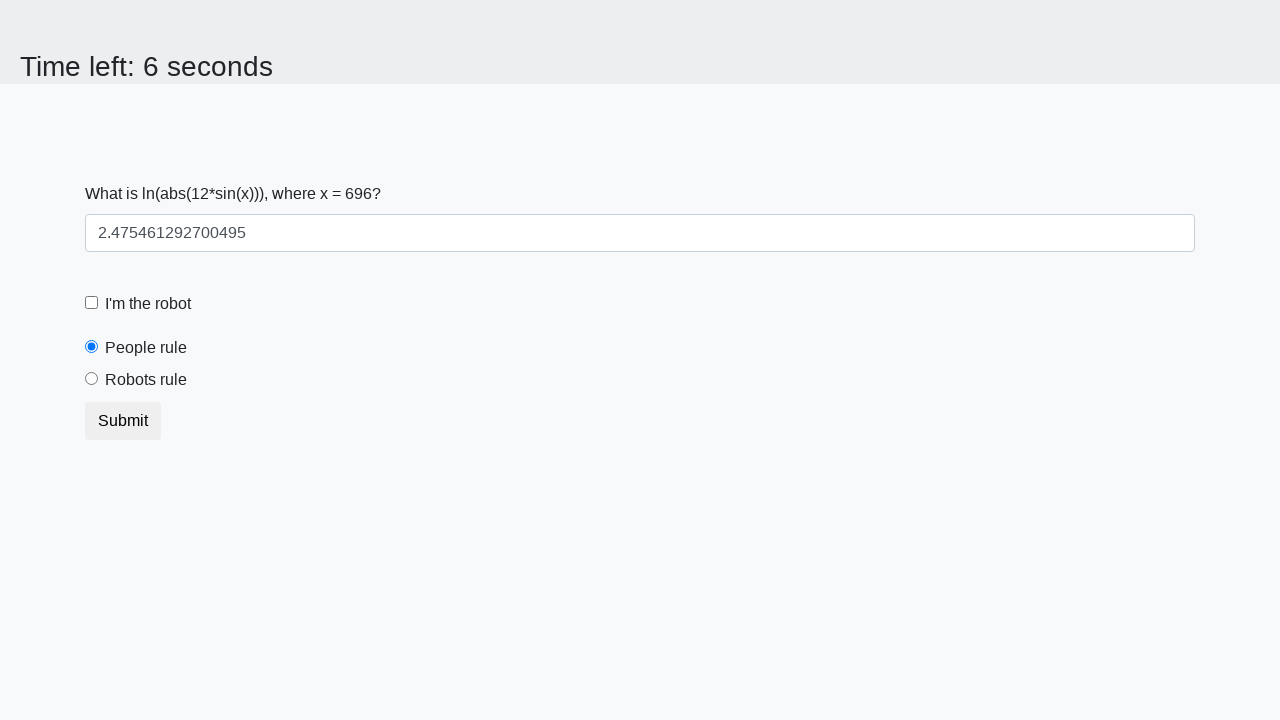

Clicked the checkbox at (92, 303) on [type="checkbox"]
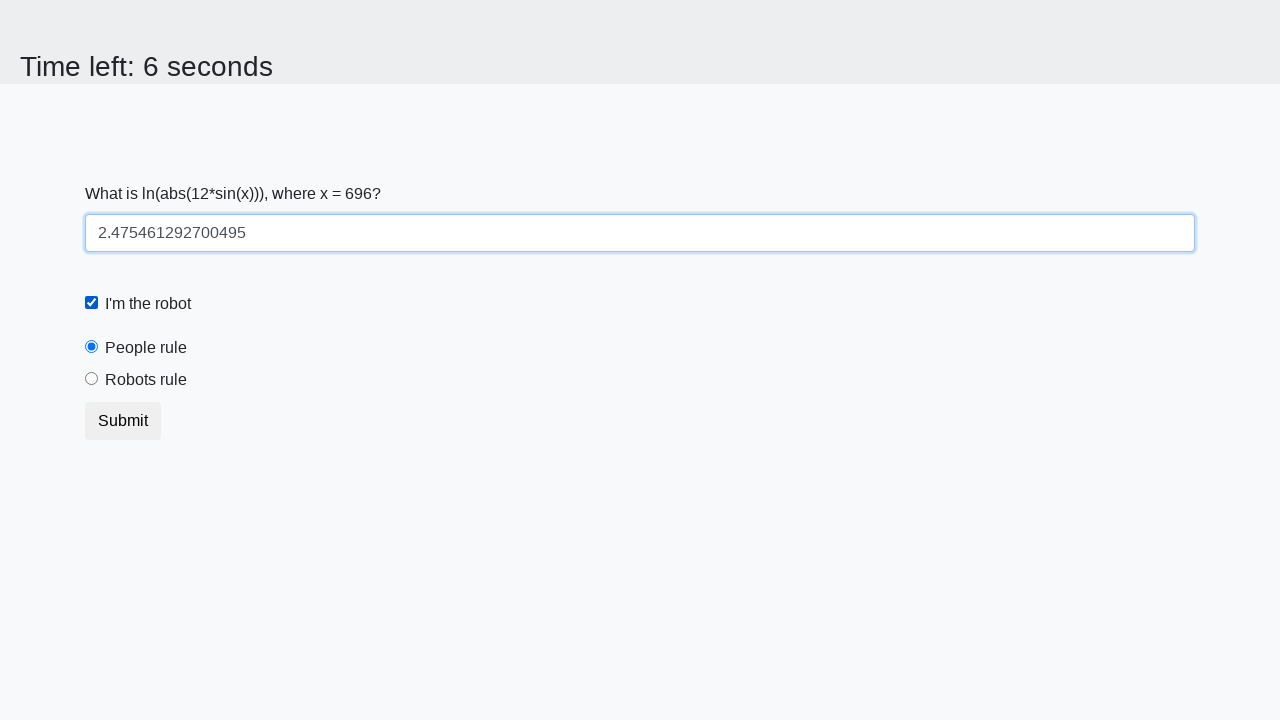

Selected 'Robots rule' radio button at (92, 379) on #robotsRule
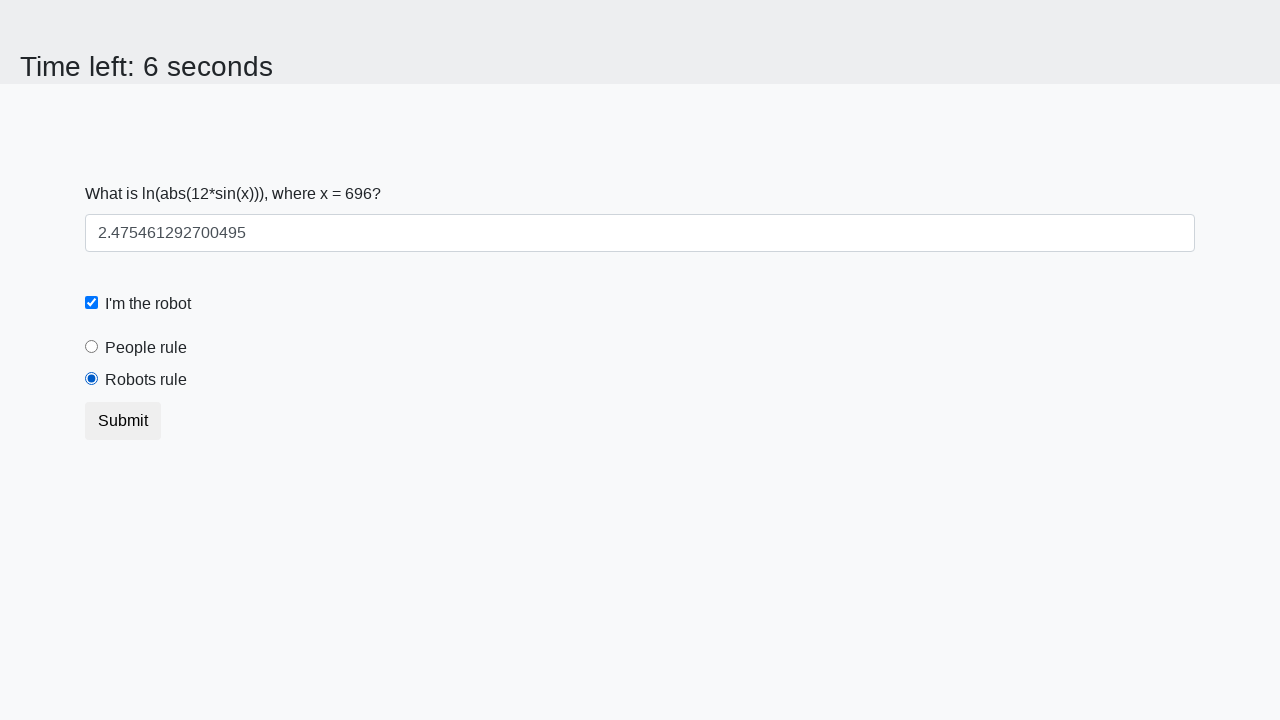

Clicked submit button to submit the form at (123, 421) on button.btn
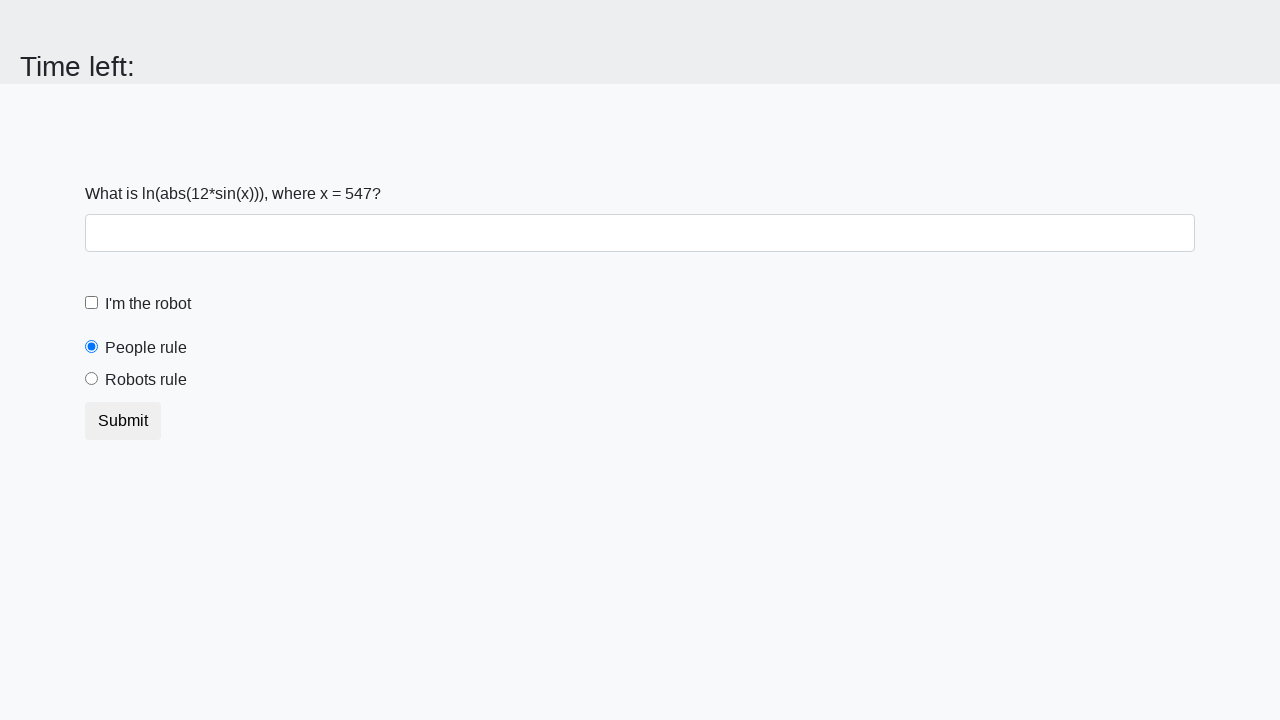

Waited for form submission to complete
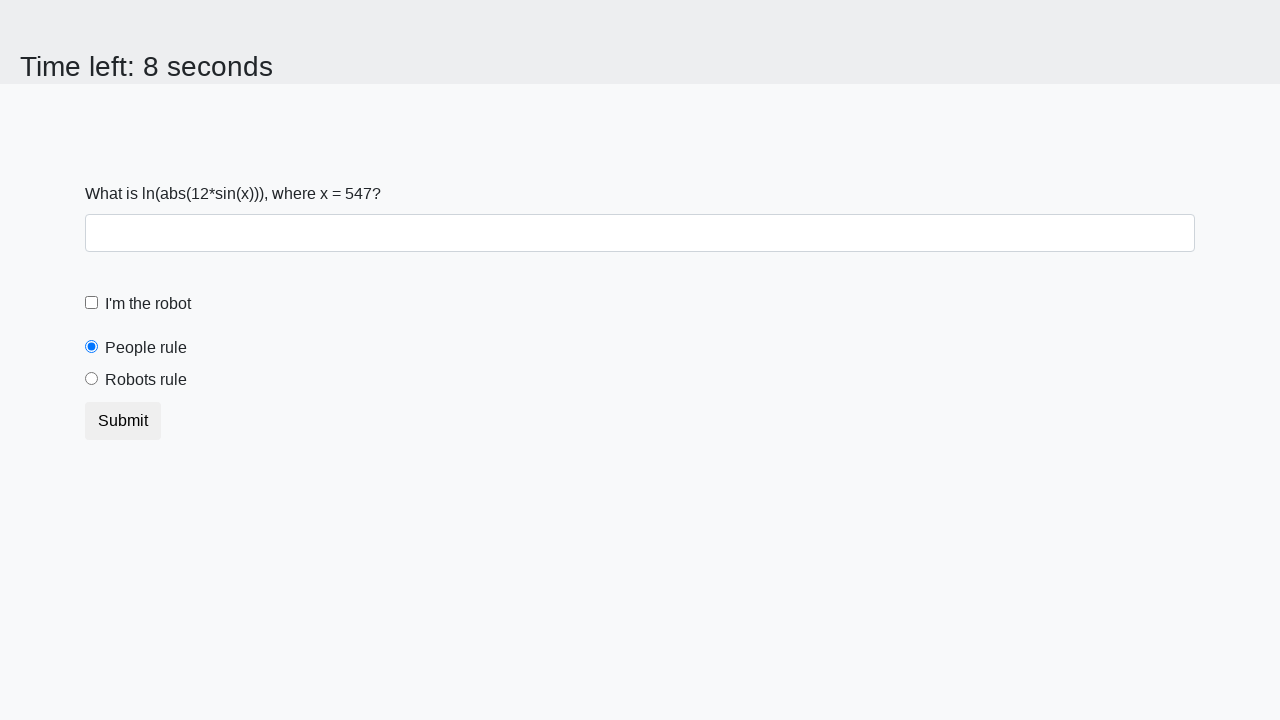

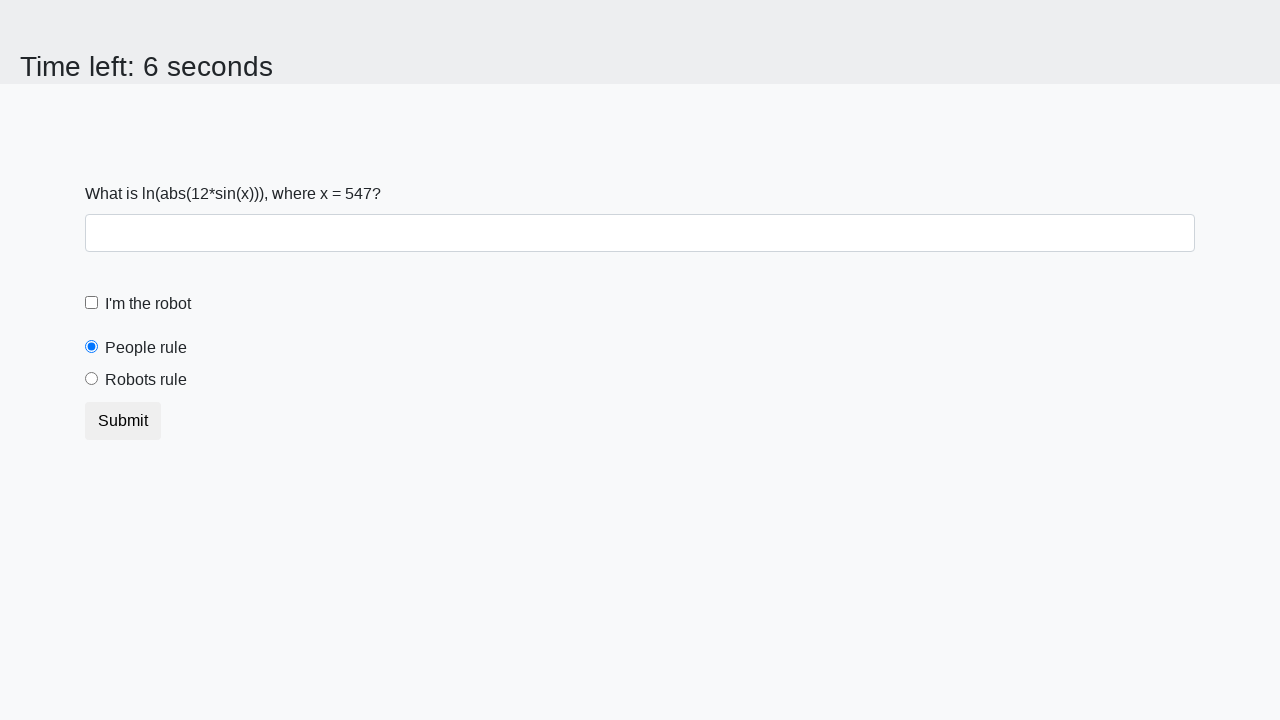